Navigates to the Teachable learning platform homepage and clicks on the Login link to access the login page

Starting URL: https://letskodeit.teachable.com/

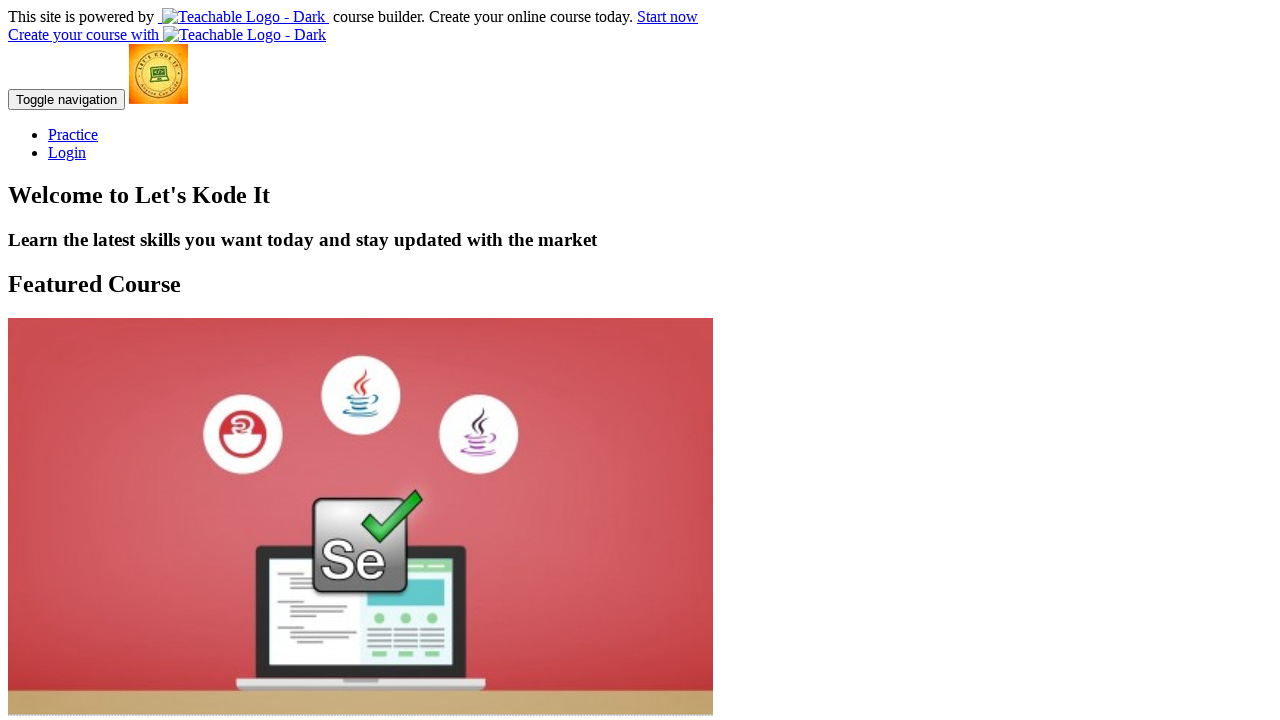

Navigated to Teachable learning platform homepage
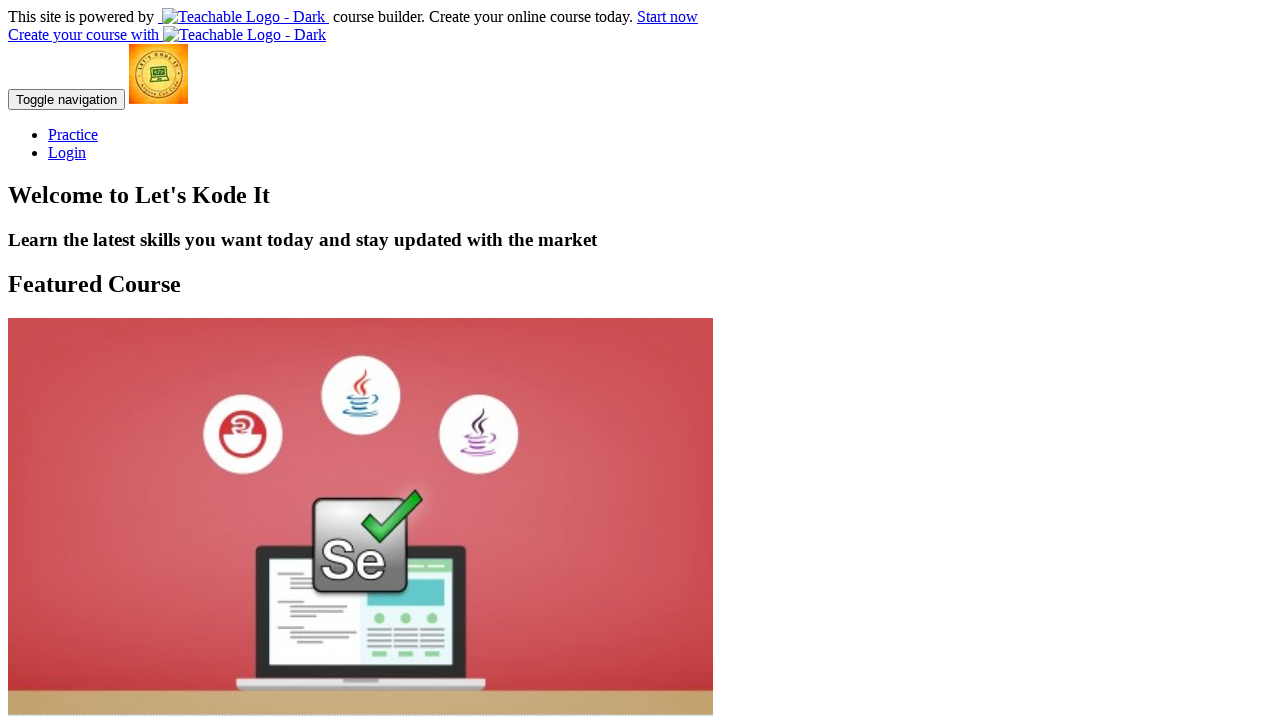

Clicked on the Login link at (67, 152) on text=Login
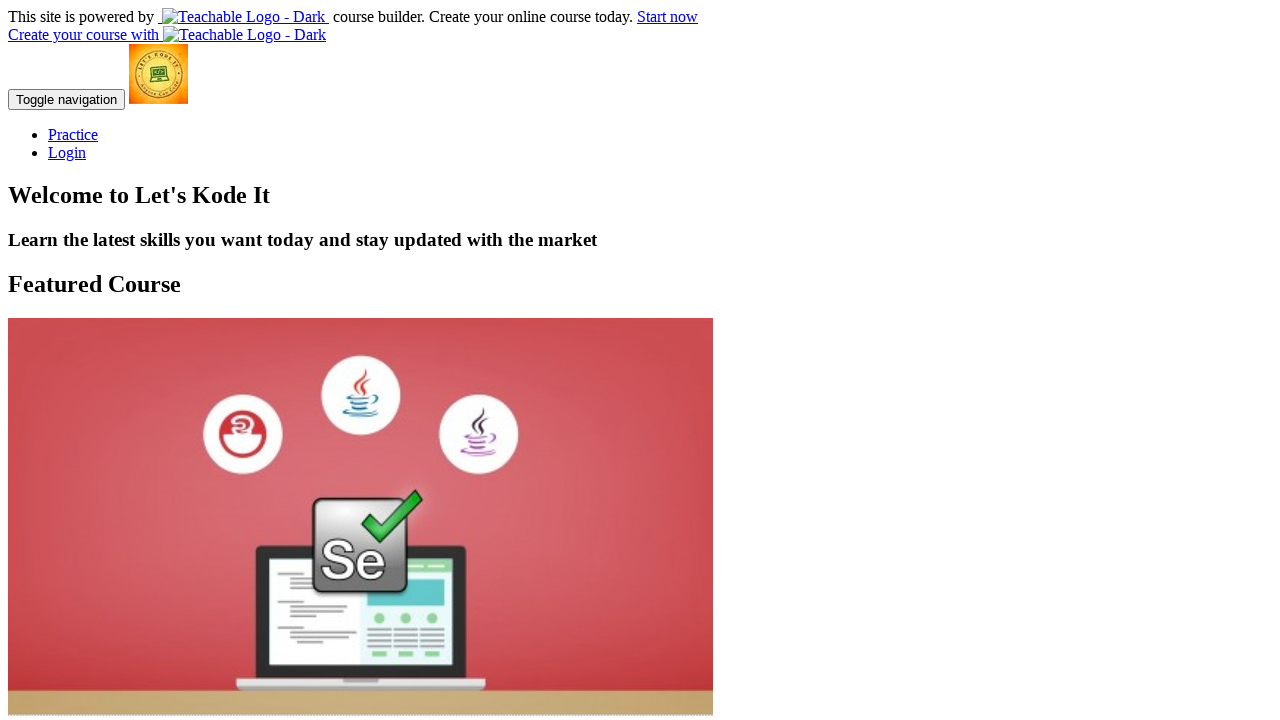

Login page loaded successfully
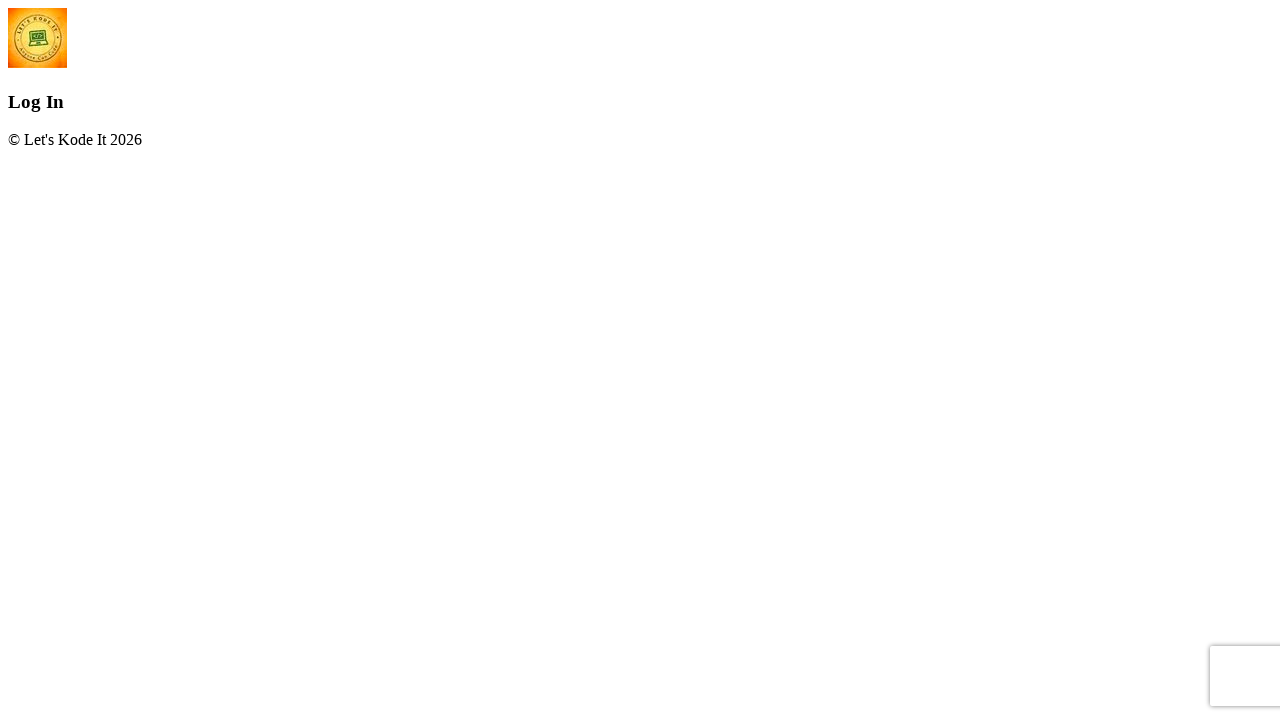

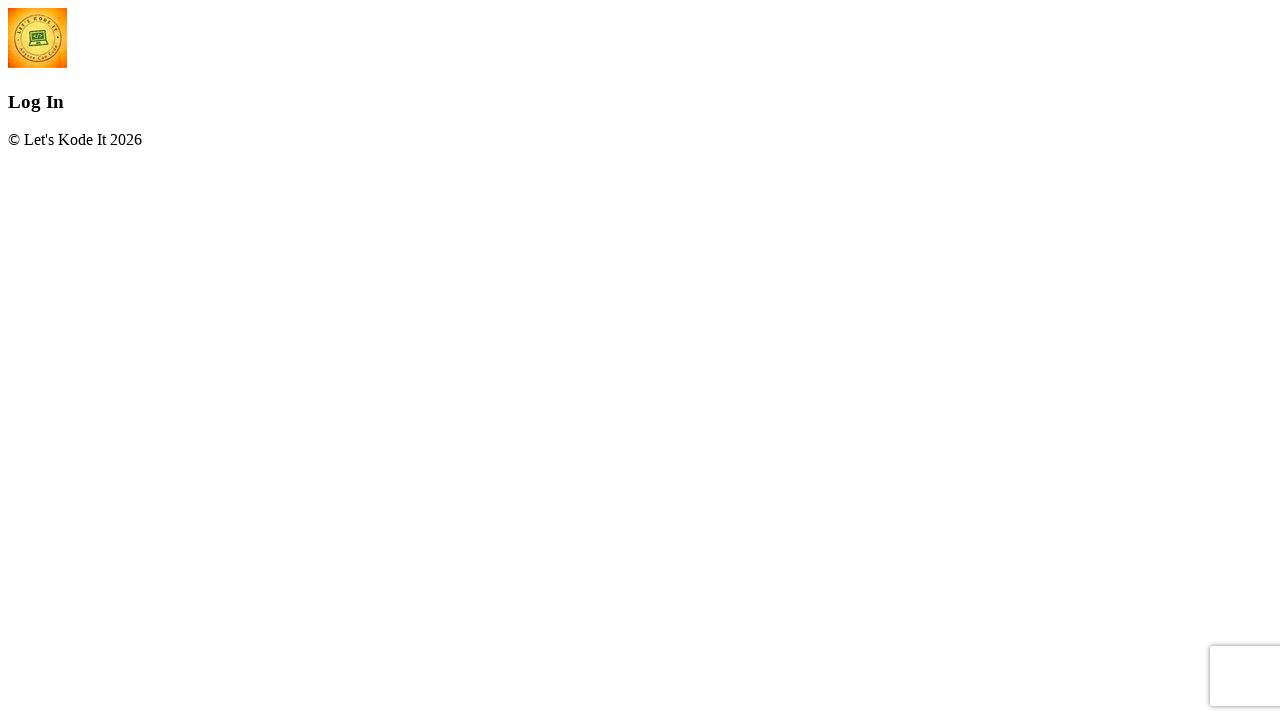